Fills out a registration form by entering a first name and selecting date of birth from dropdown menus

Starting URL: https://demo.automationtesting.in/Register.html

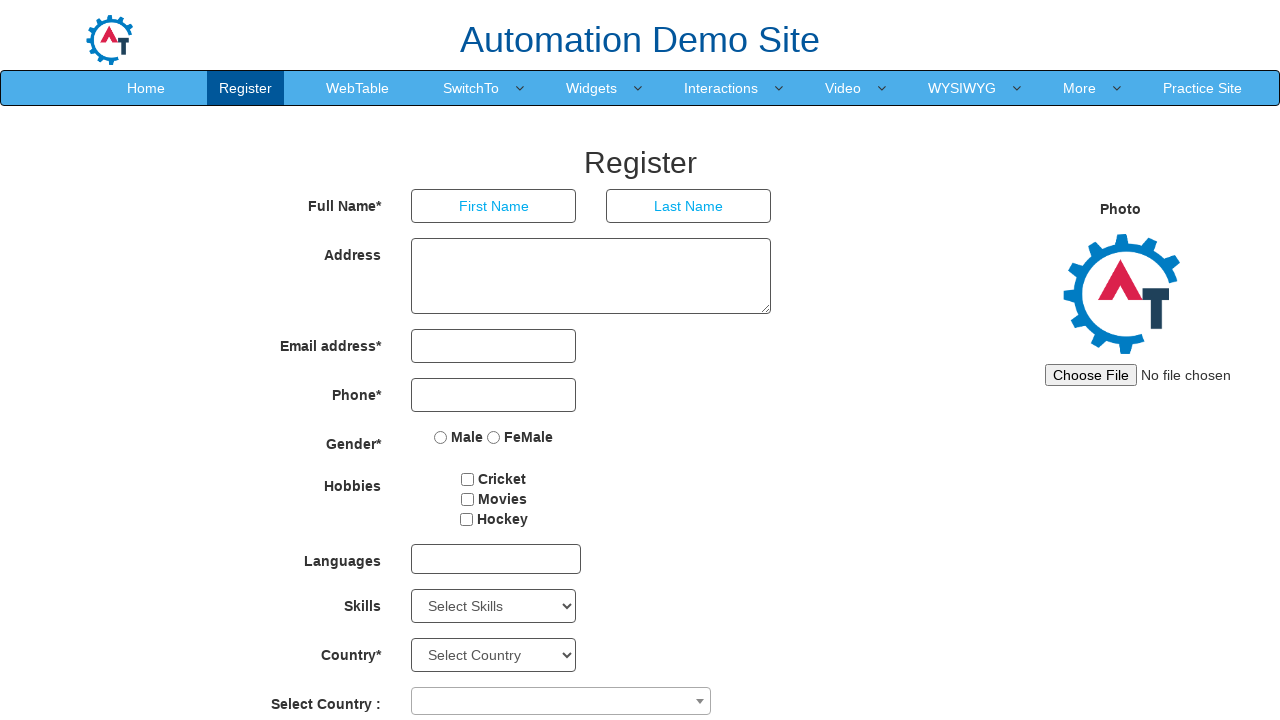

Filled first name field with 'Tenzing' on input[placeholder='First Name']
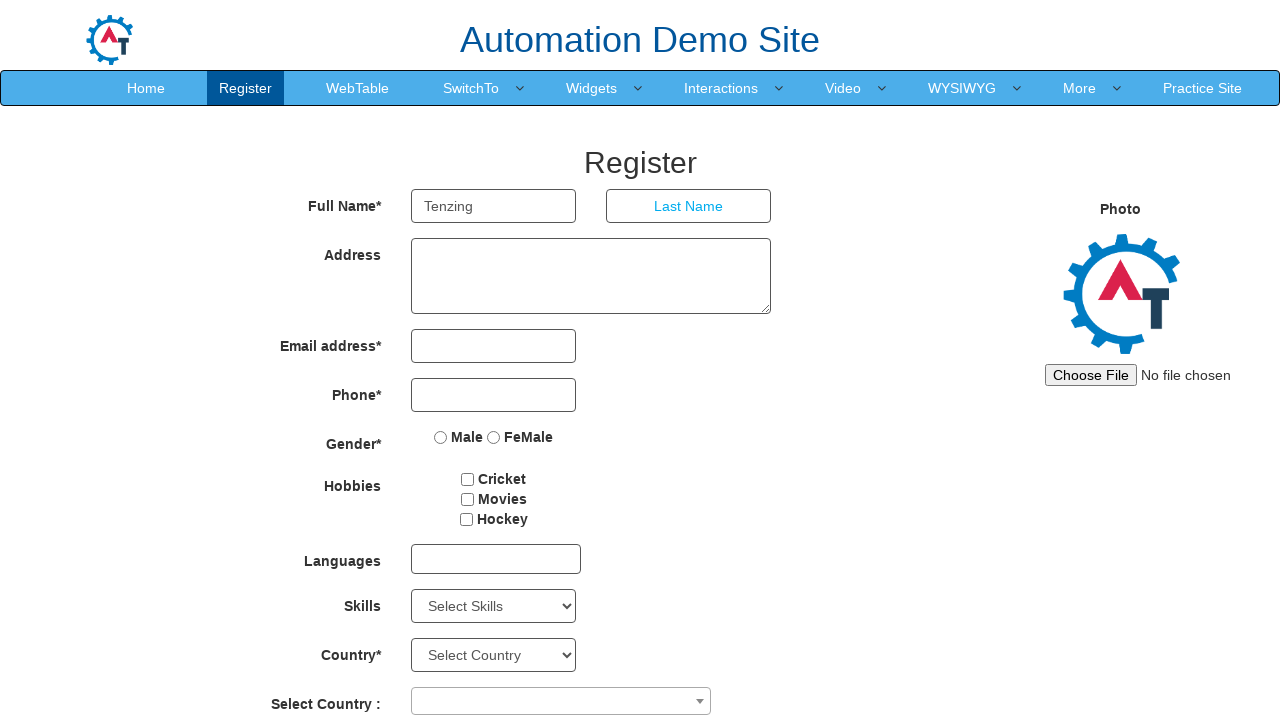

Selected year 2000 from year dropdown on #yearbox
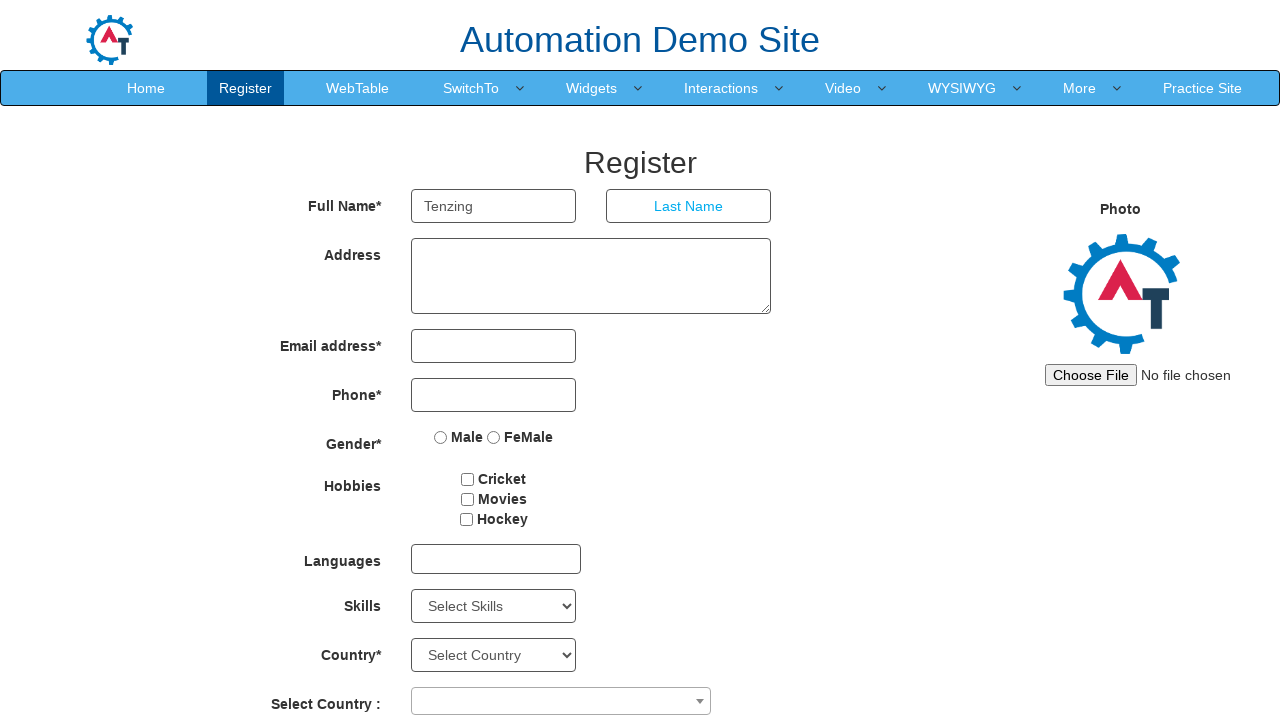

Selected April from month dropdown on select[placeholder='Month']
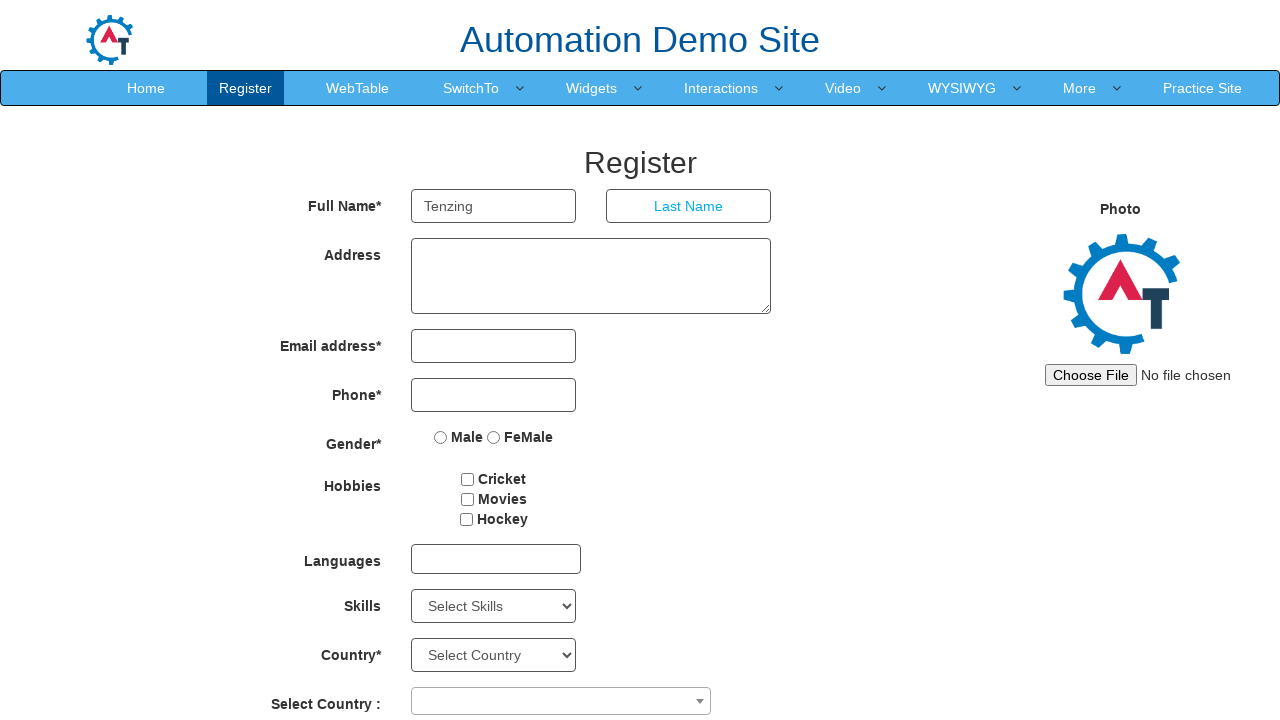

Selected day 9 from day dropdown on #daybox
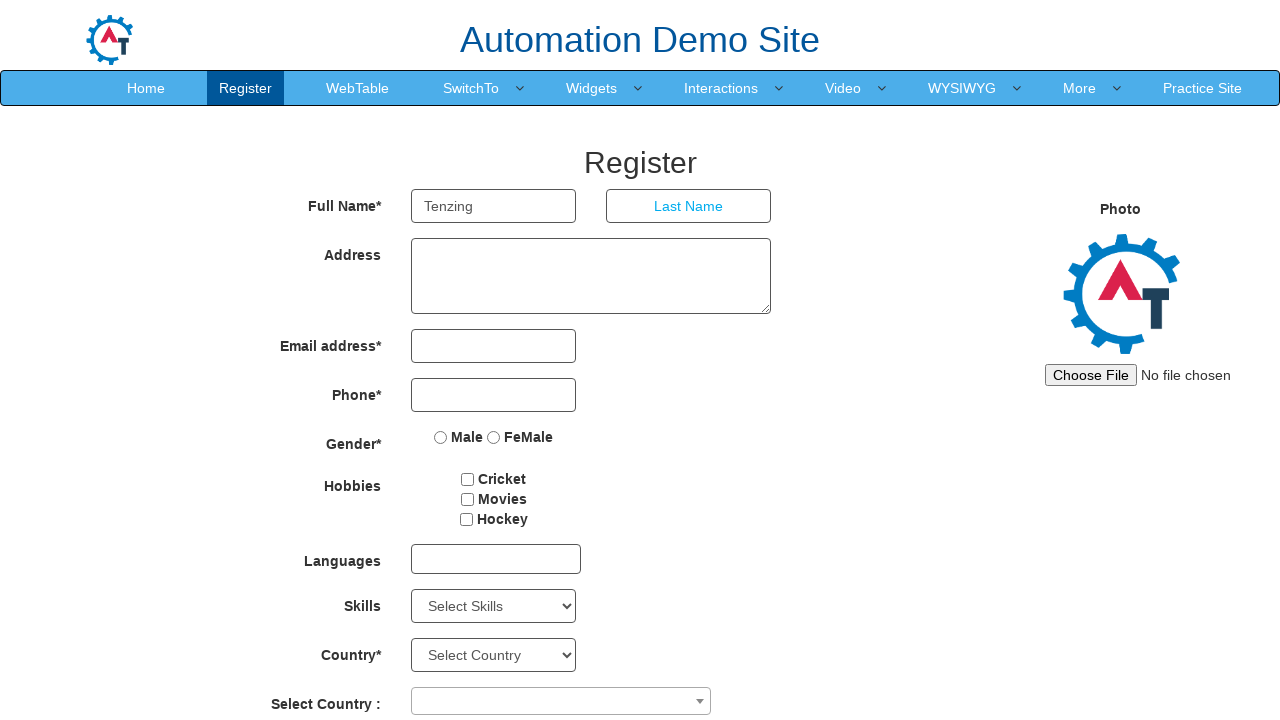

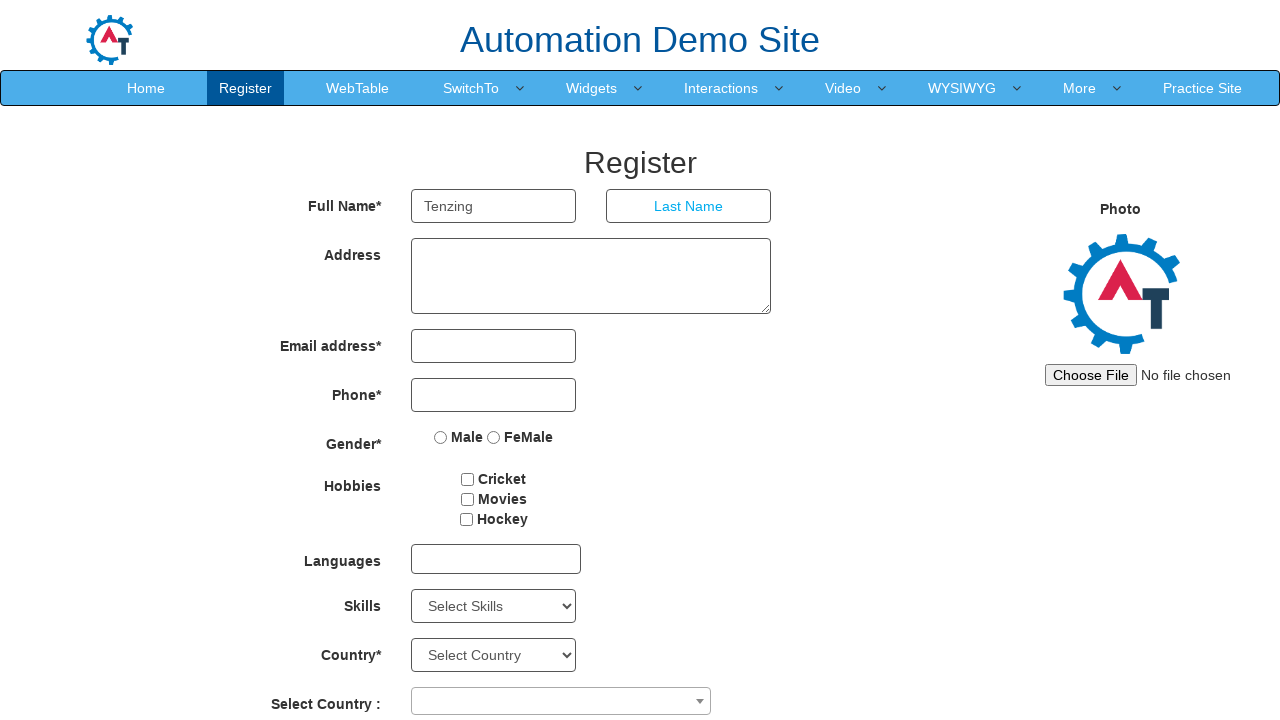